Automates a math challenge by reading a value from the page, calculating the result using a logarithmic formula, filling in the answer, checking a checkbox, selecting a radio button, and submitting the form.

Starting URL: https://suninjuly.github.io/math.html

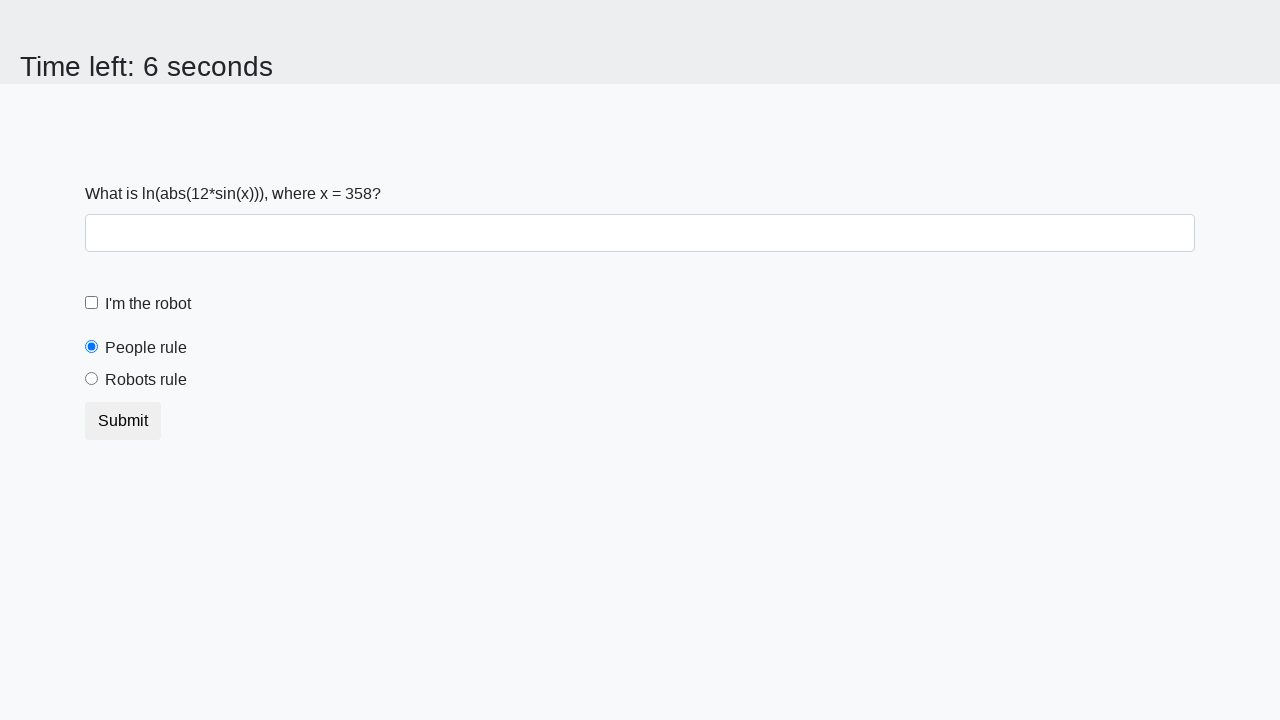

Located the x value input element
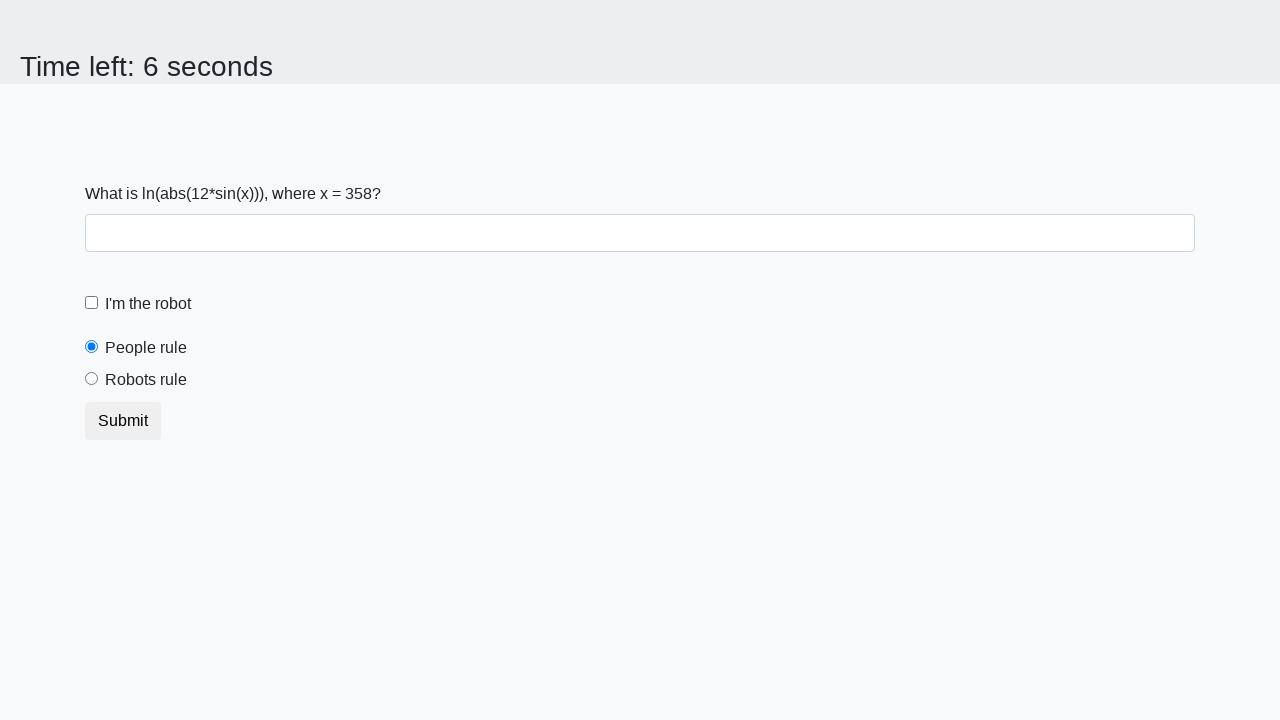

Retrieved x value from page: 358
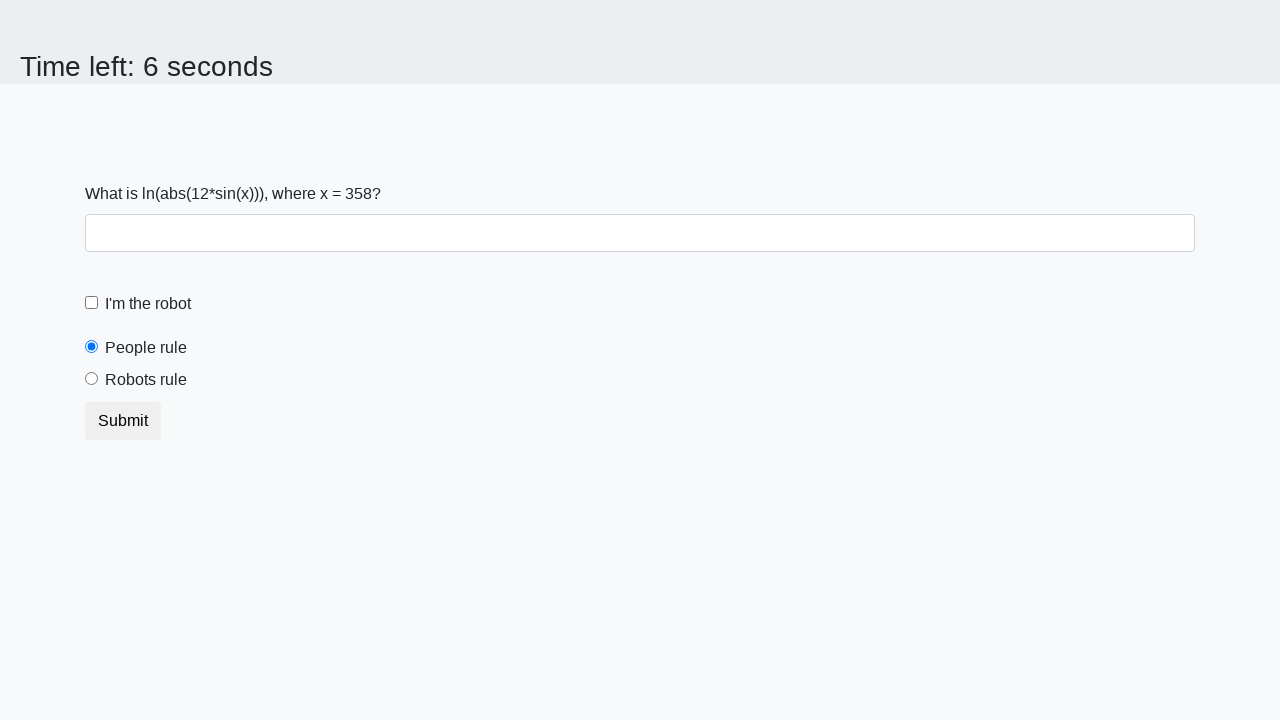

Calculated result using logarithmic formula: 0.5265505271086744
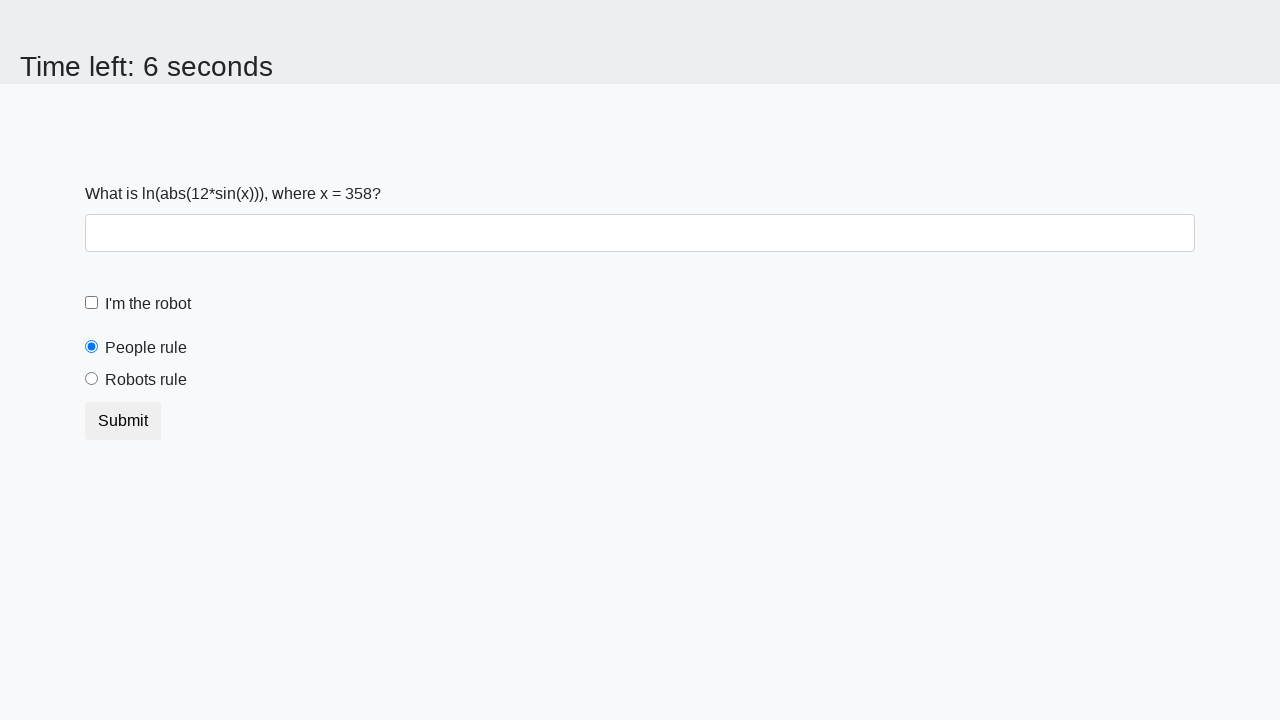

Filled answer field with calculated value: 0.5265505271086744 on #answer
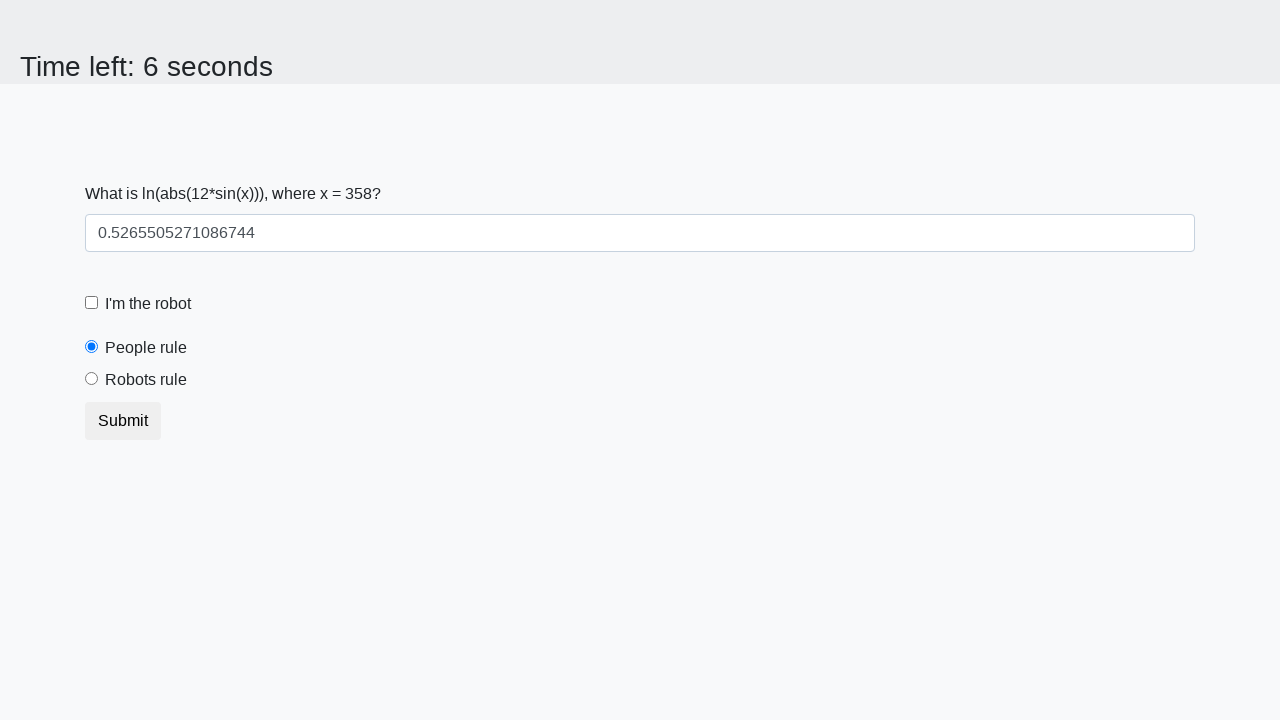

Checked the robot checkbox at (92, 303) on #robotCheckbox
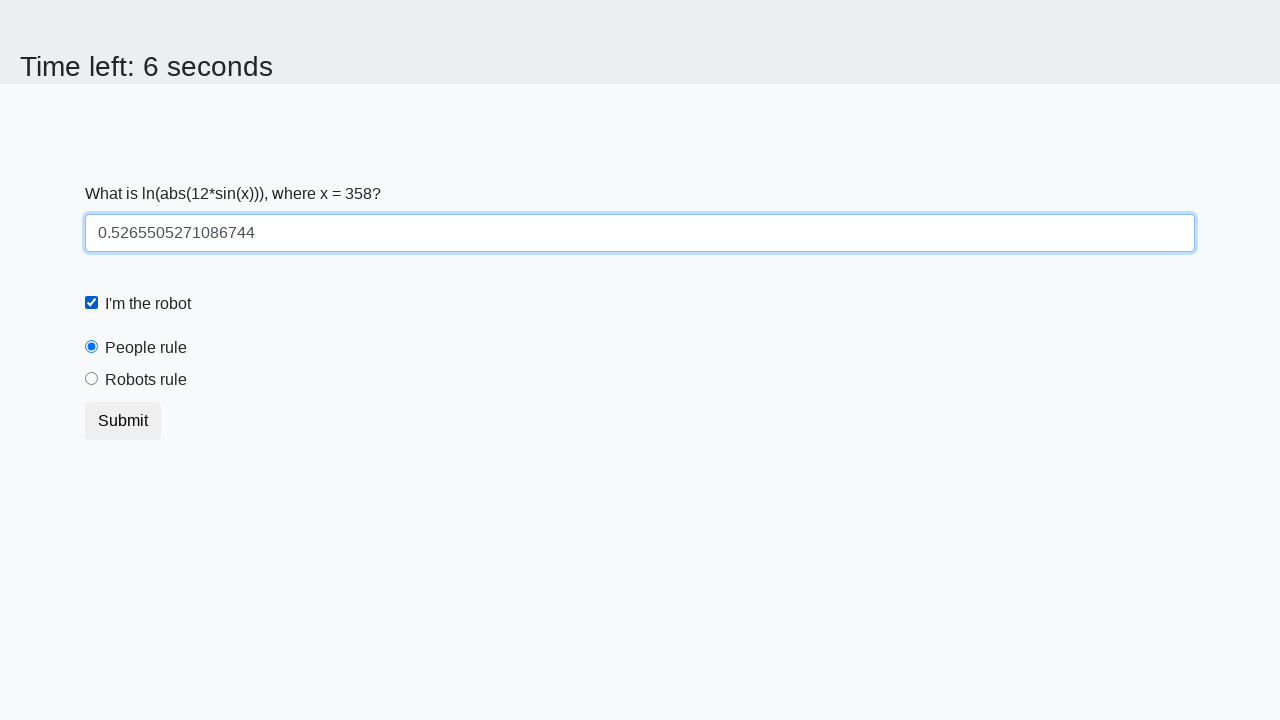

Selected the 'robots rule' radio button at (92, 379) on #robotsRule
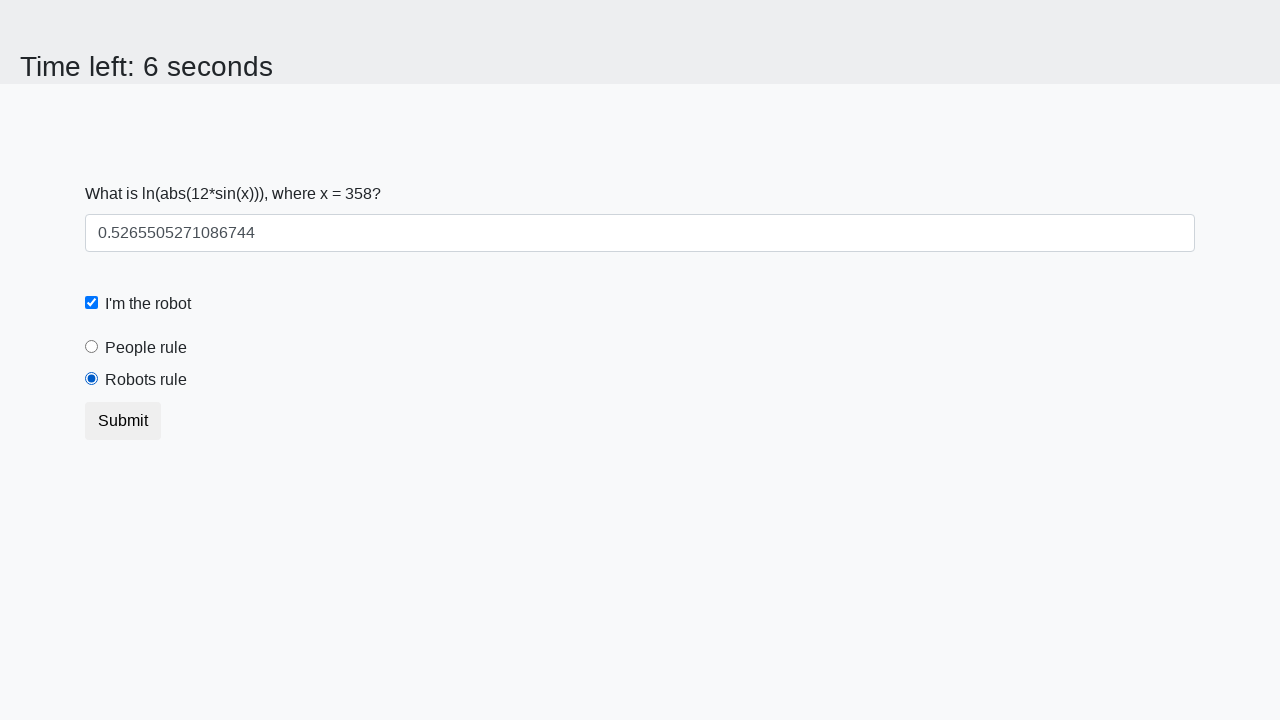

Clicked the submit button to complete the math challenge at (123, 421) on .btn.btn-default
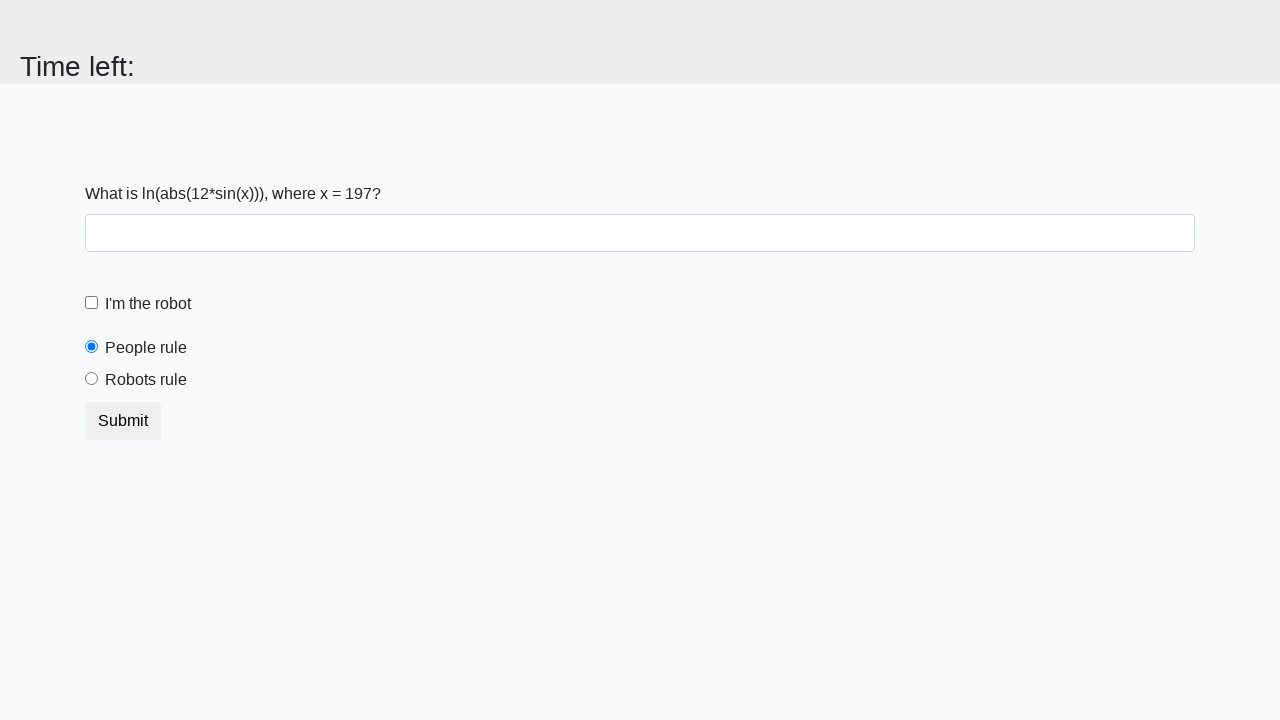

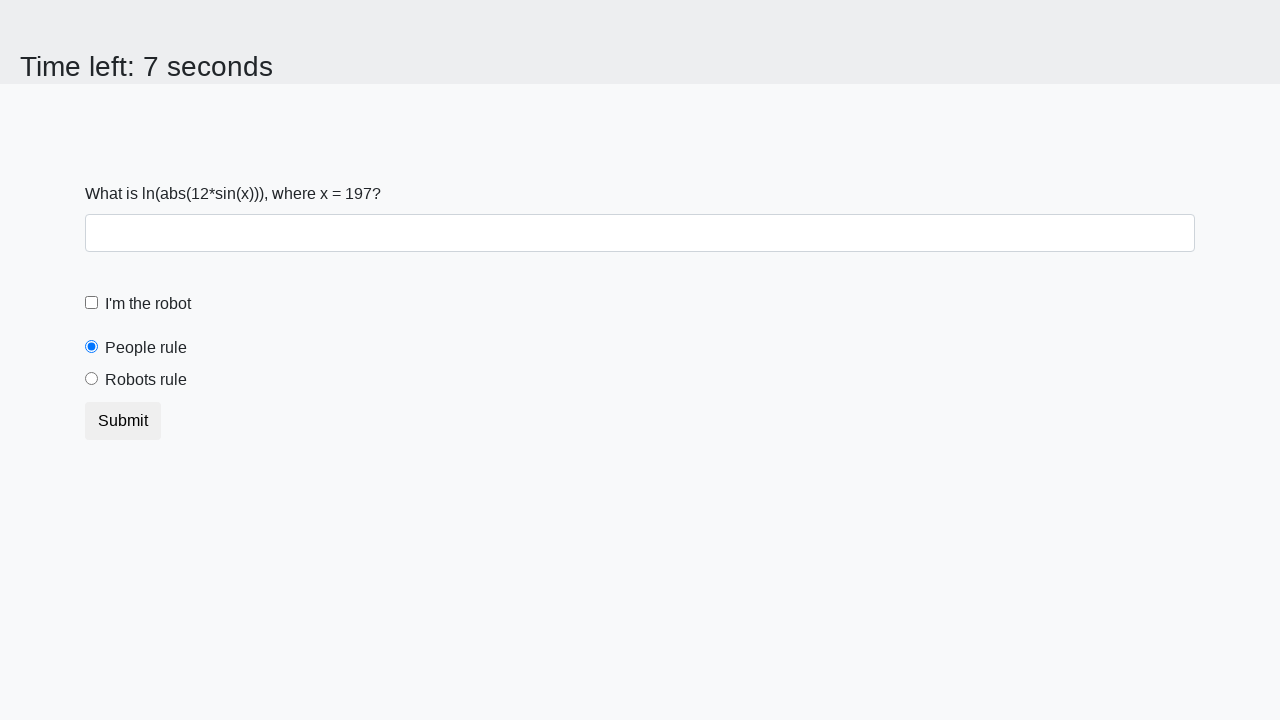